Tests an e-commerce vegetable shopping site by searching for products containing 'ca', verifying product counts, adding items to cart by clicking ADD TO CART buttons, and iterating through products to find and add Cashews to cart.

Starting URL: https://rahulshettyacademy.com/seleniumPractise/#/

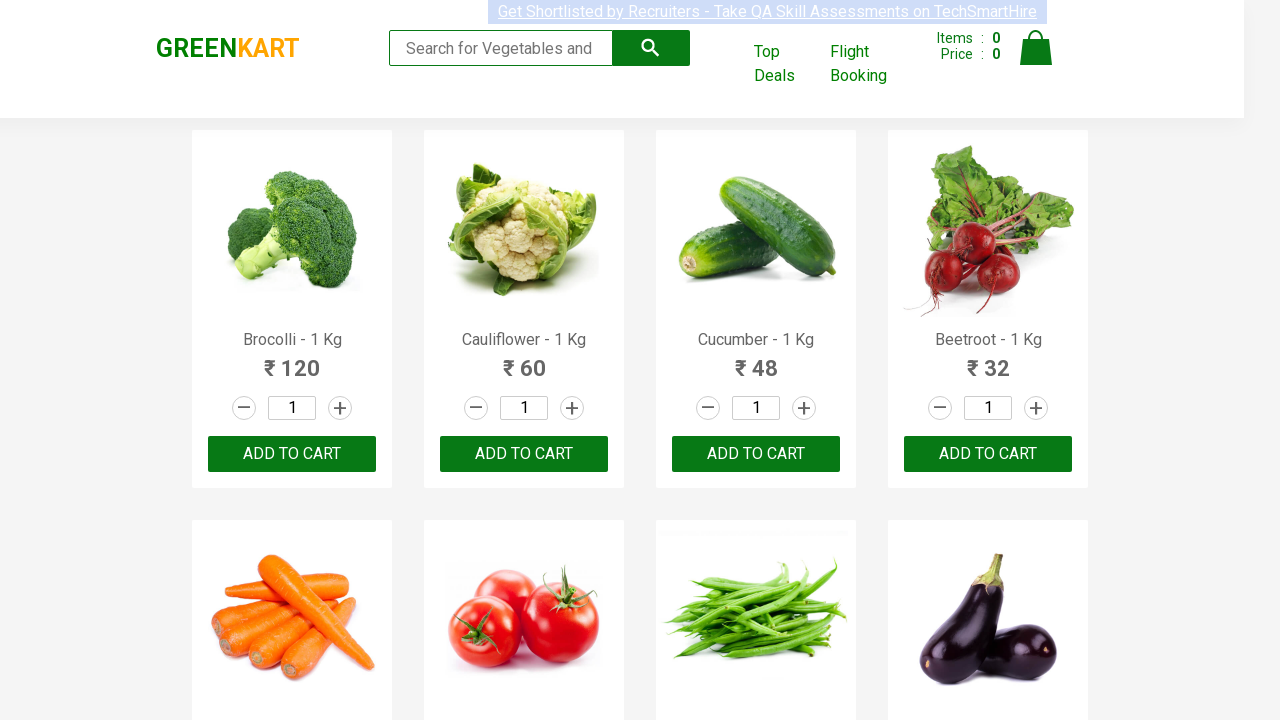

Typed 'ca' in search box to filter products on .search-keyword
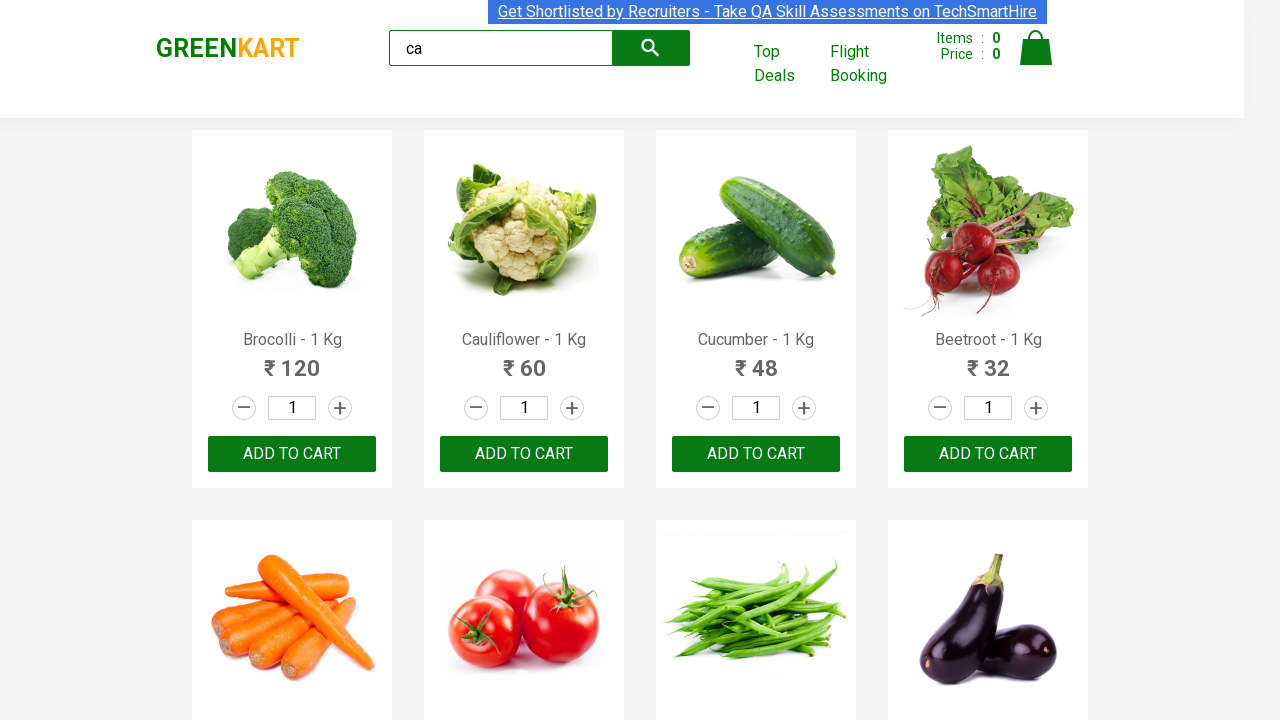

Waited 2000ms for search results to load
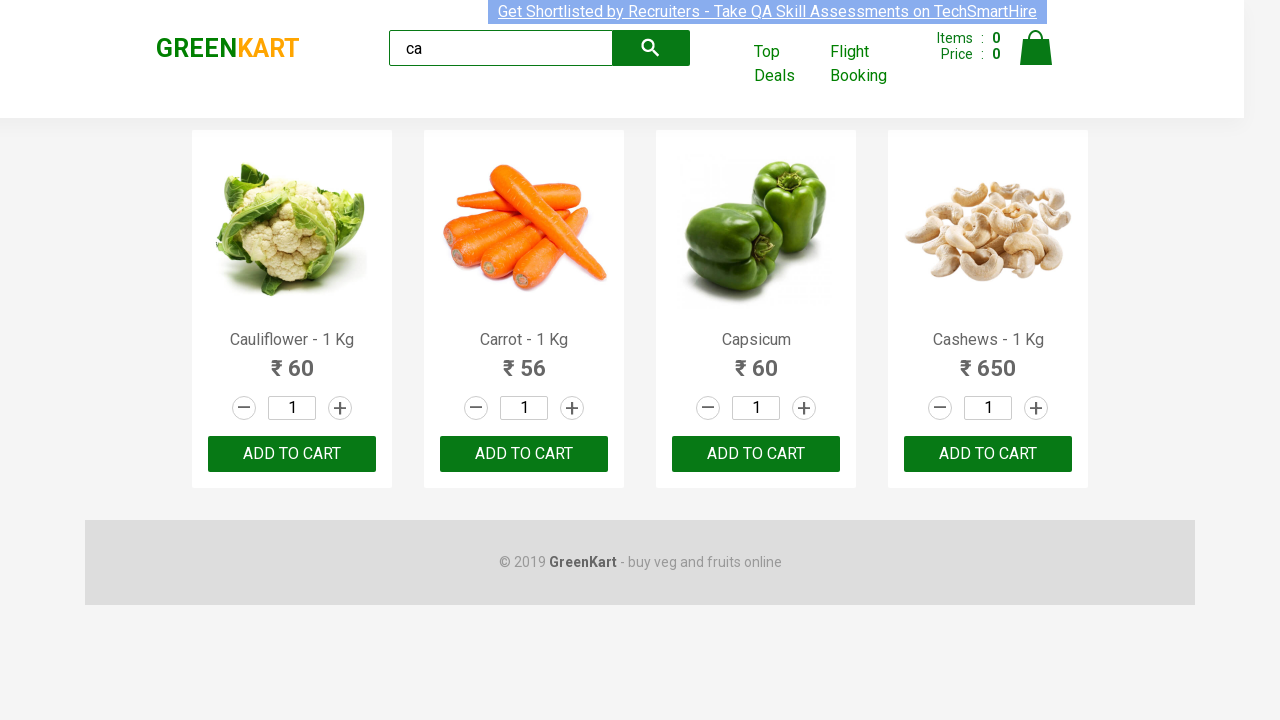

Verified product elements are visible
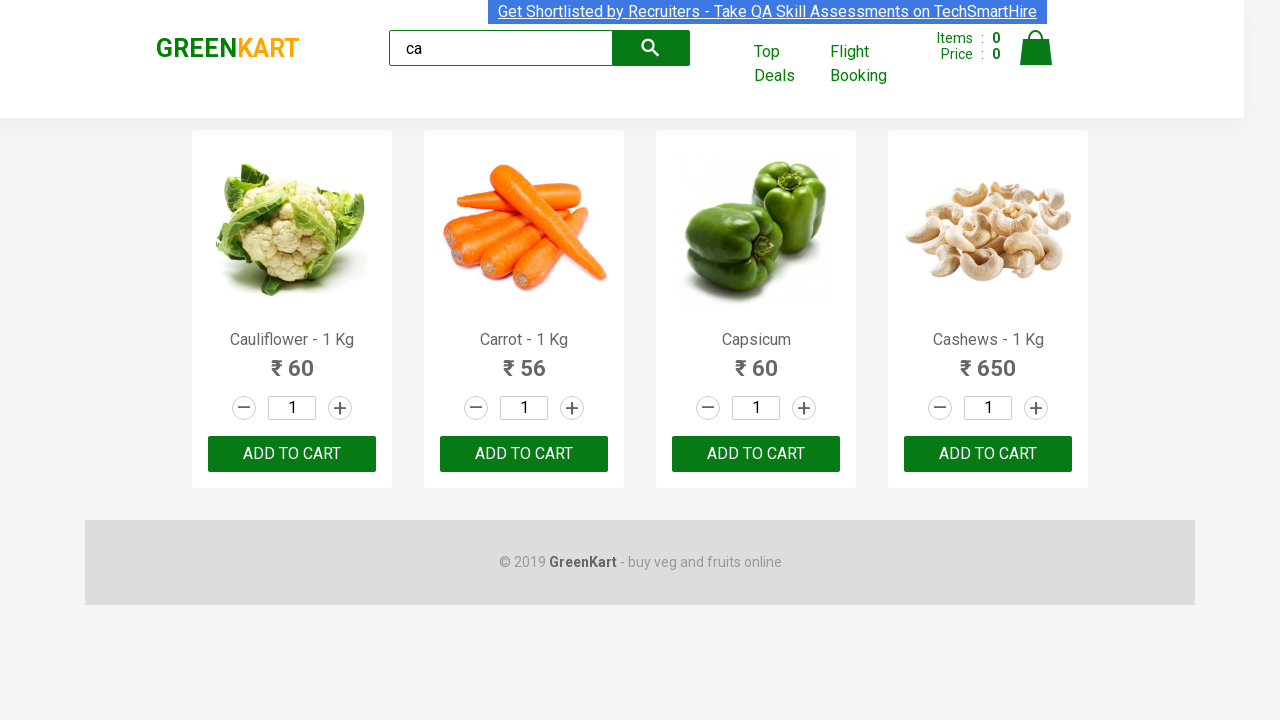

Clicked ADD TO CART button on third product (index 2) at (756, 454) on .products .product >> nth=2 >> text=ADD TO CART
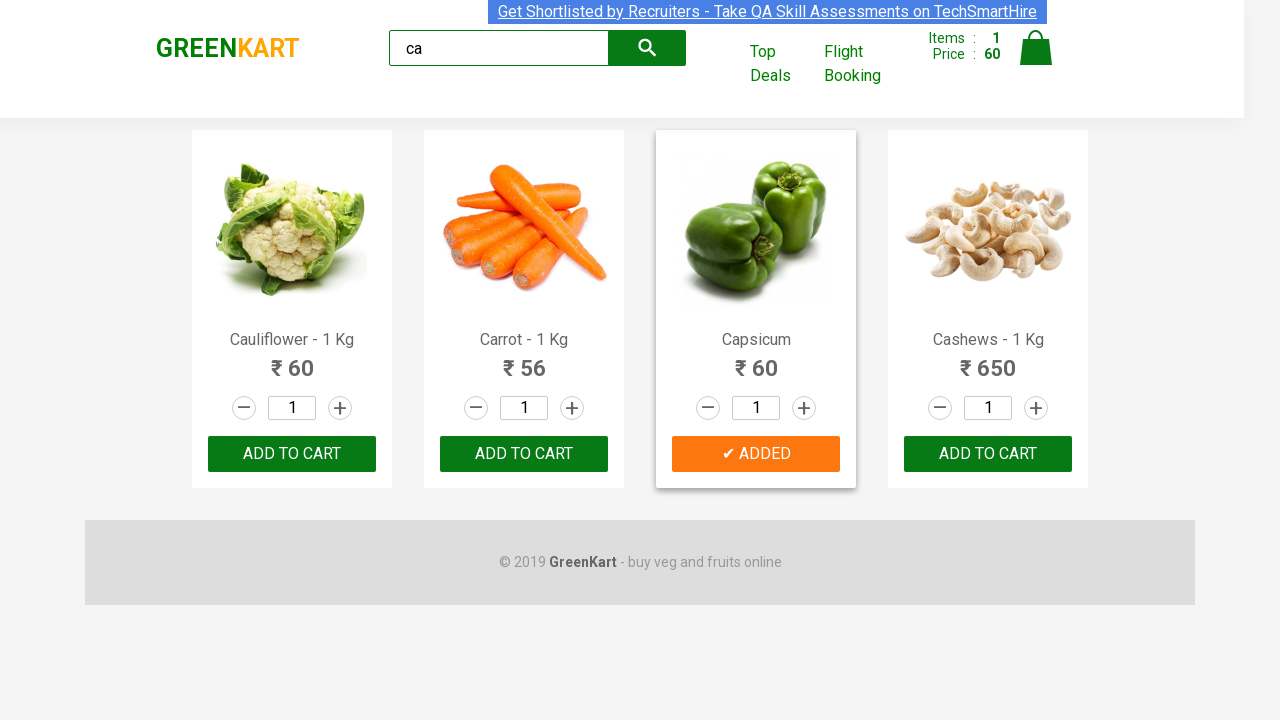

Retrieved product count: 4 products found
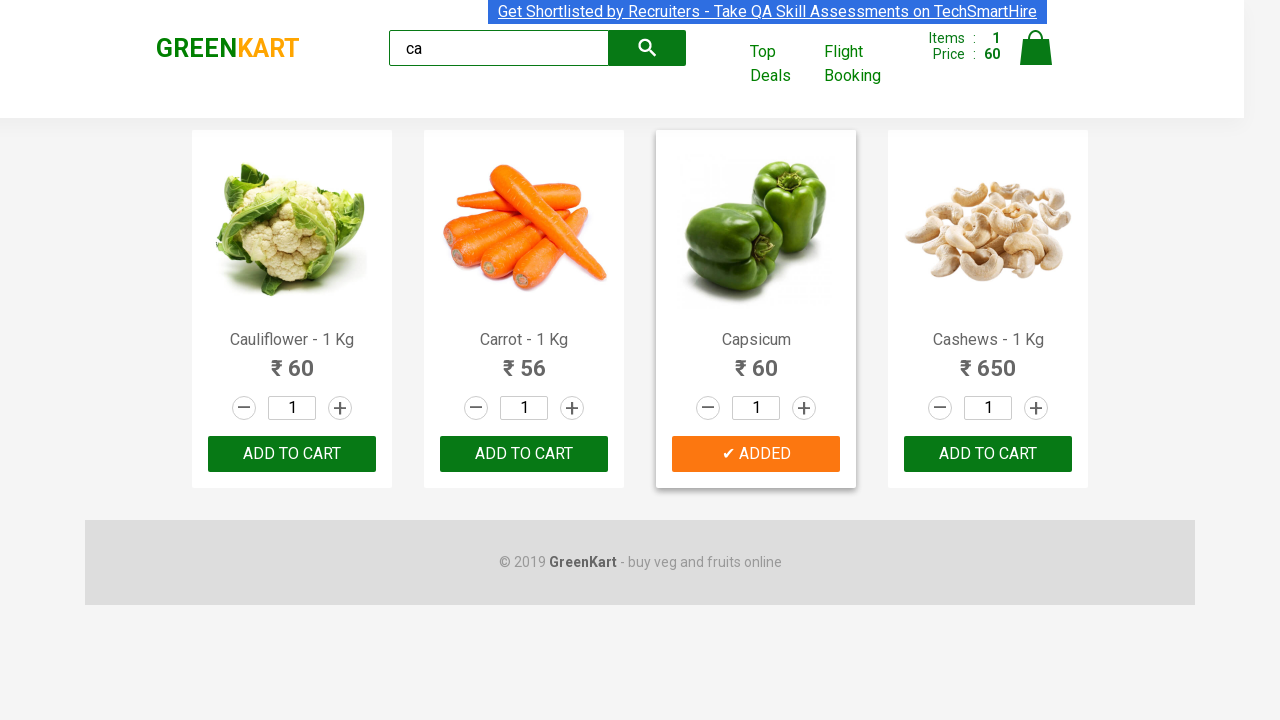

Retrieved product name at index 0: Cauliflower - 1 Kg
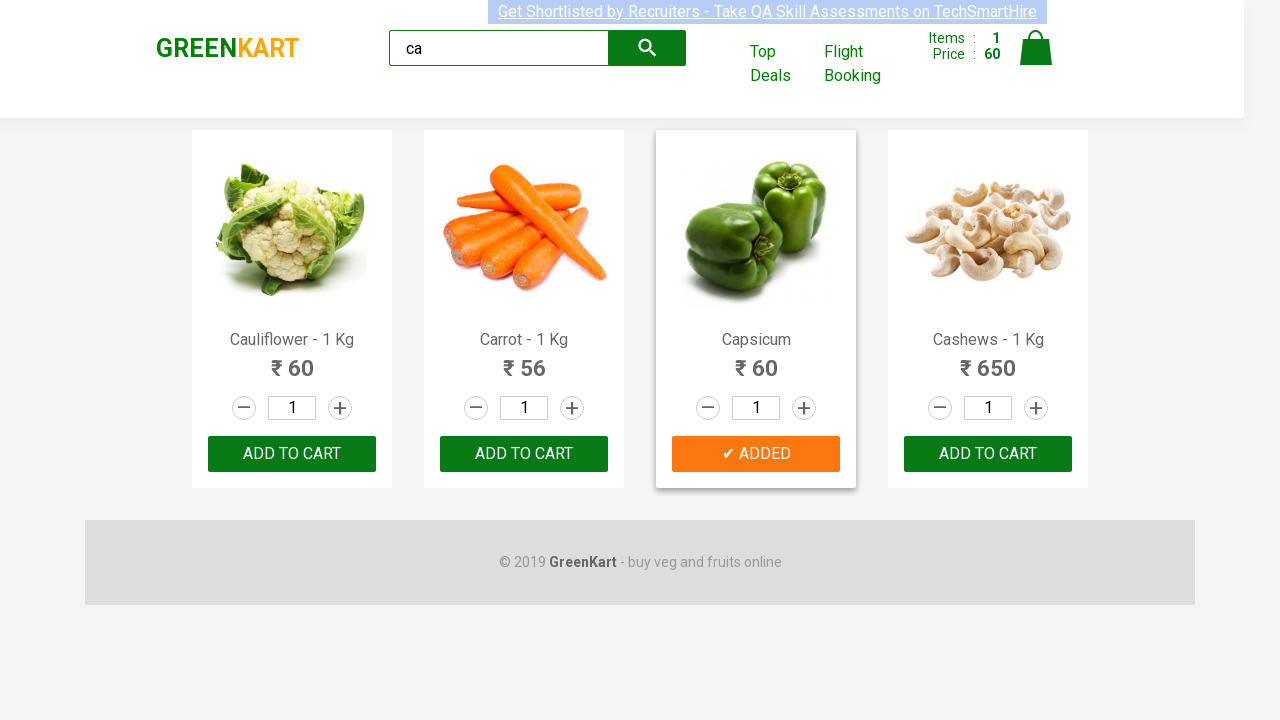

Retrieved product name at index 1: Carrot - 1 Kg
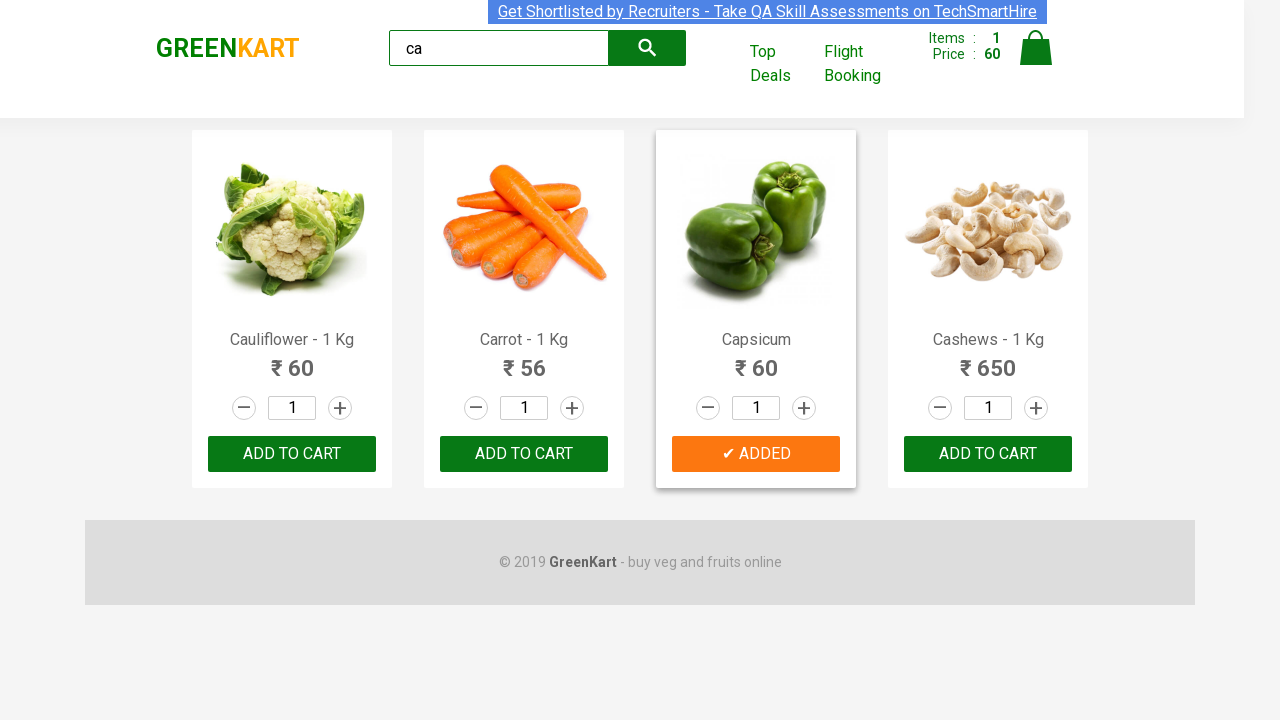

Retrieved product name at index 2: Capsicum
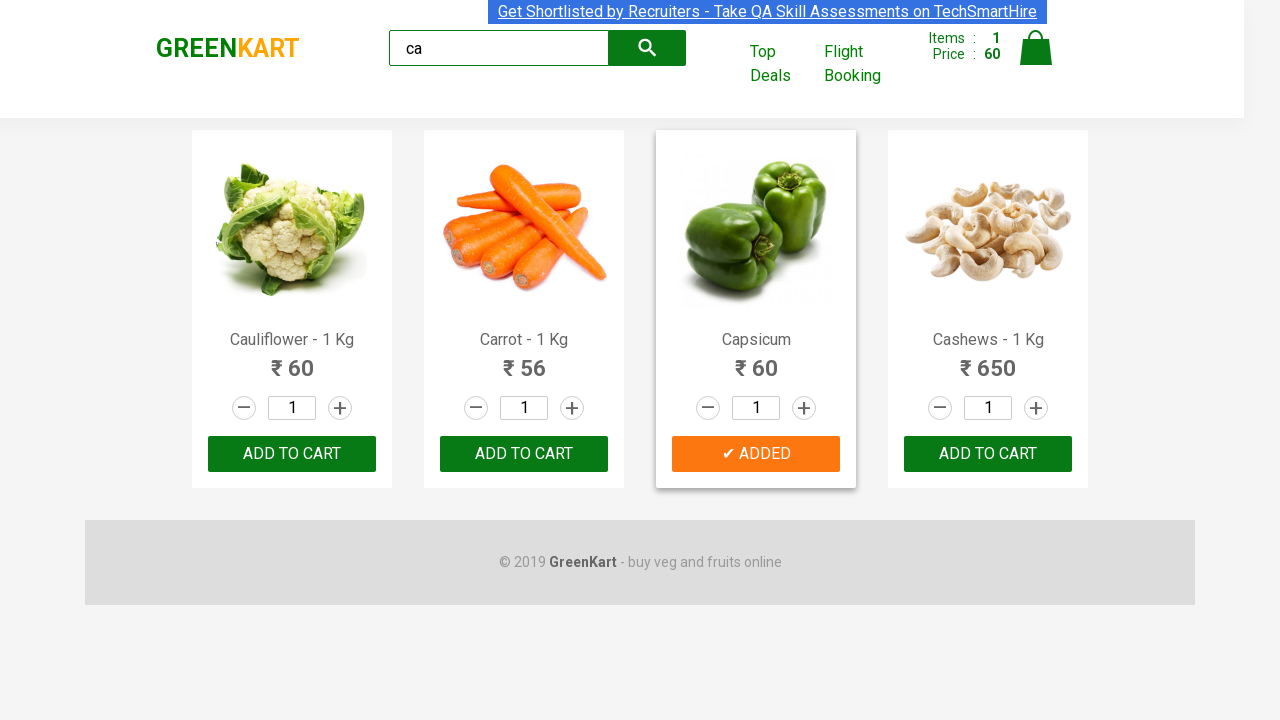

Retrieved product name at index 3: Cashews - 1 Kg
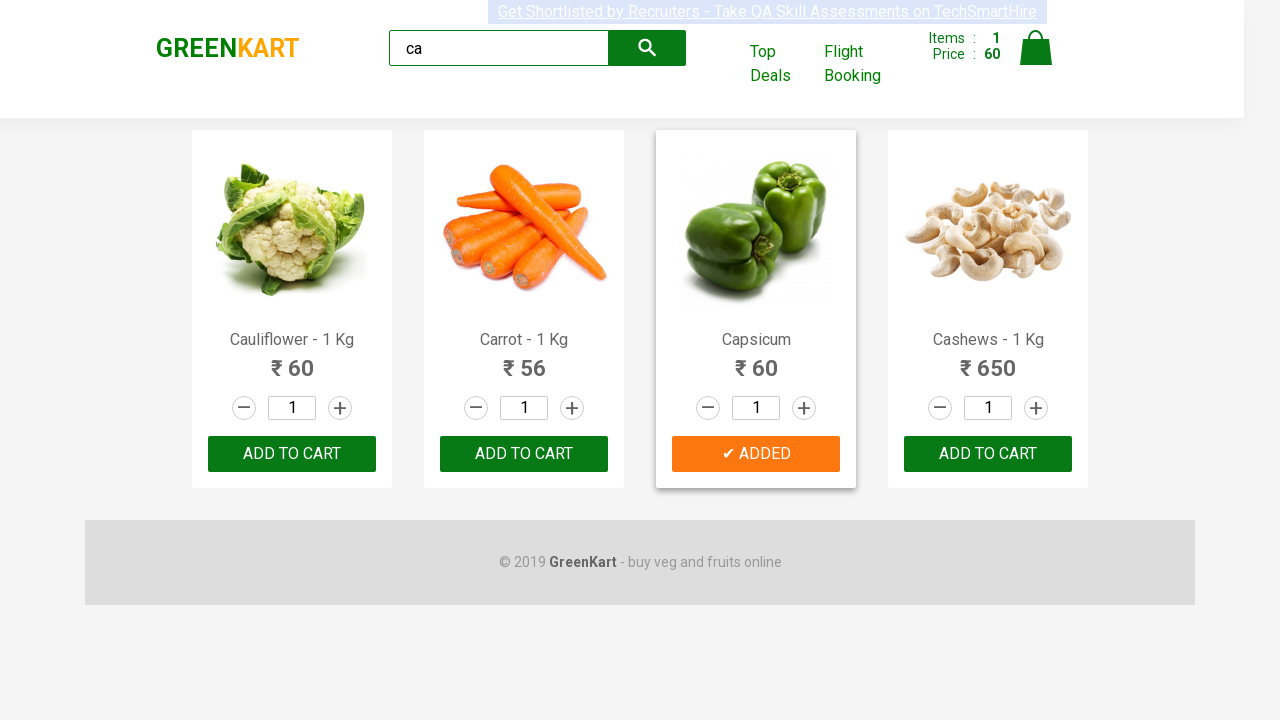

Found Cashews product at index 3 and clicked ADD TO CART button at (988, 454) on .products .product >> nth=3 >> button
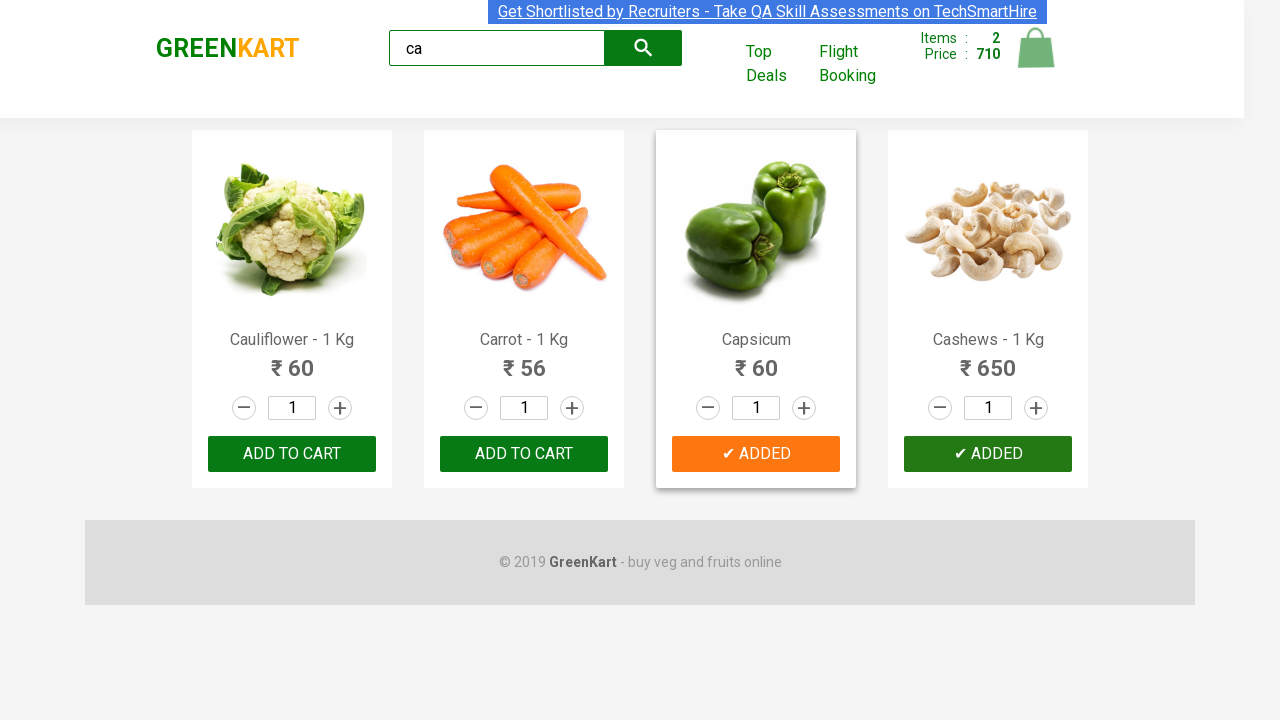

Retrieved brand logo text: GREENKART
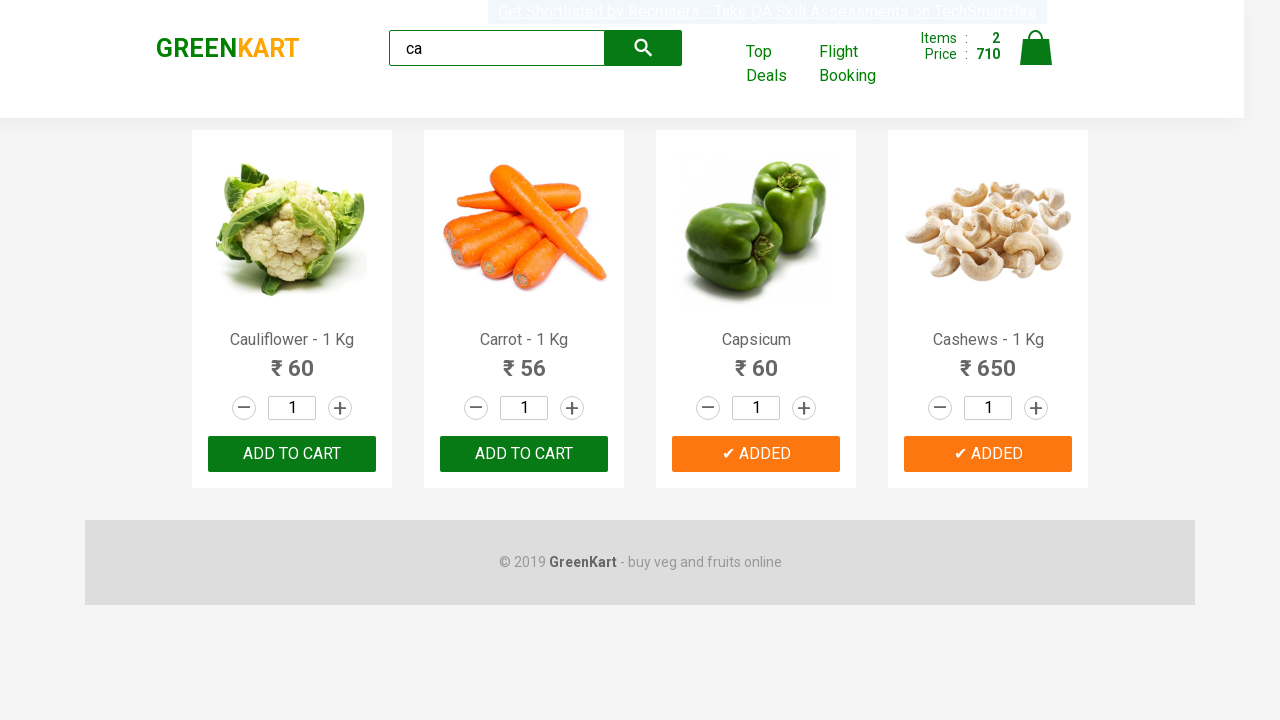

Clicked ADD TO CART button on third product (index 2) again at (756, 454) on .products .product >> nth=2 >> text=ADD TO CART
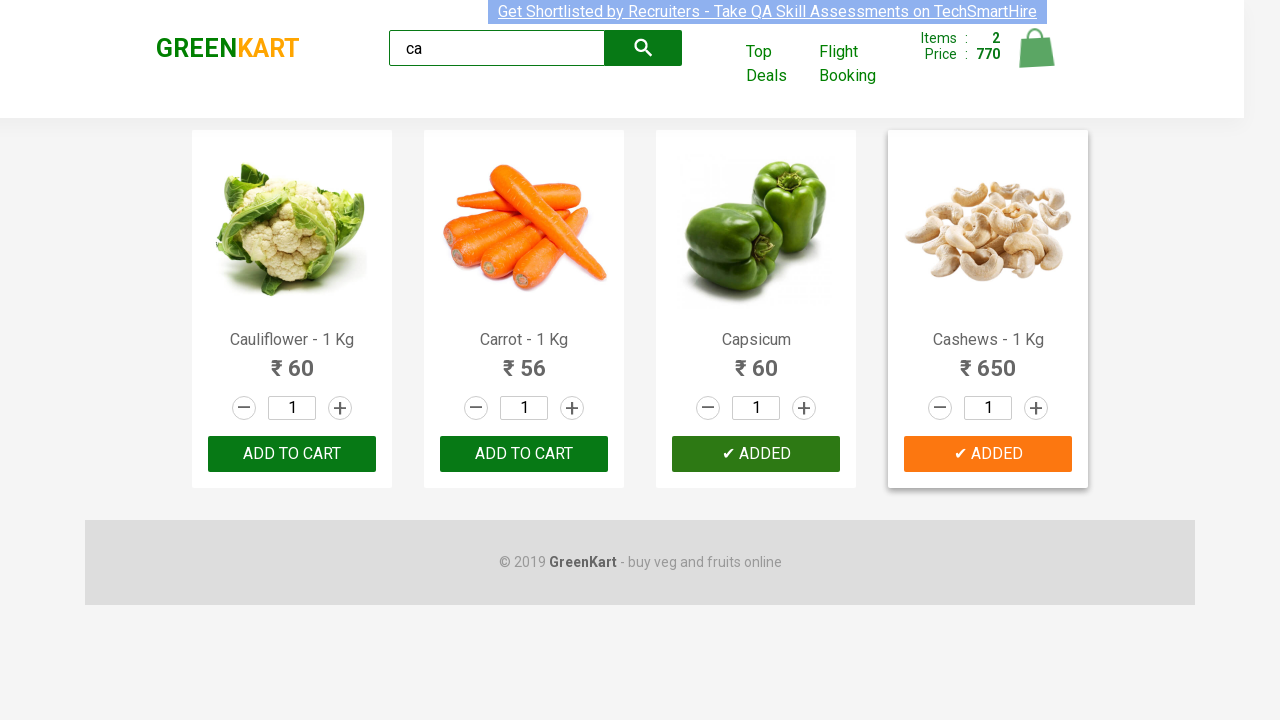

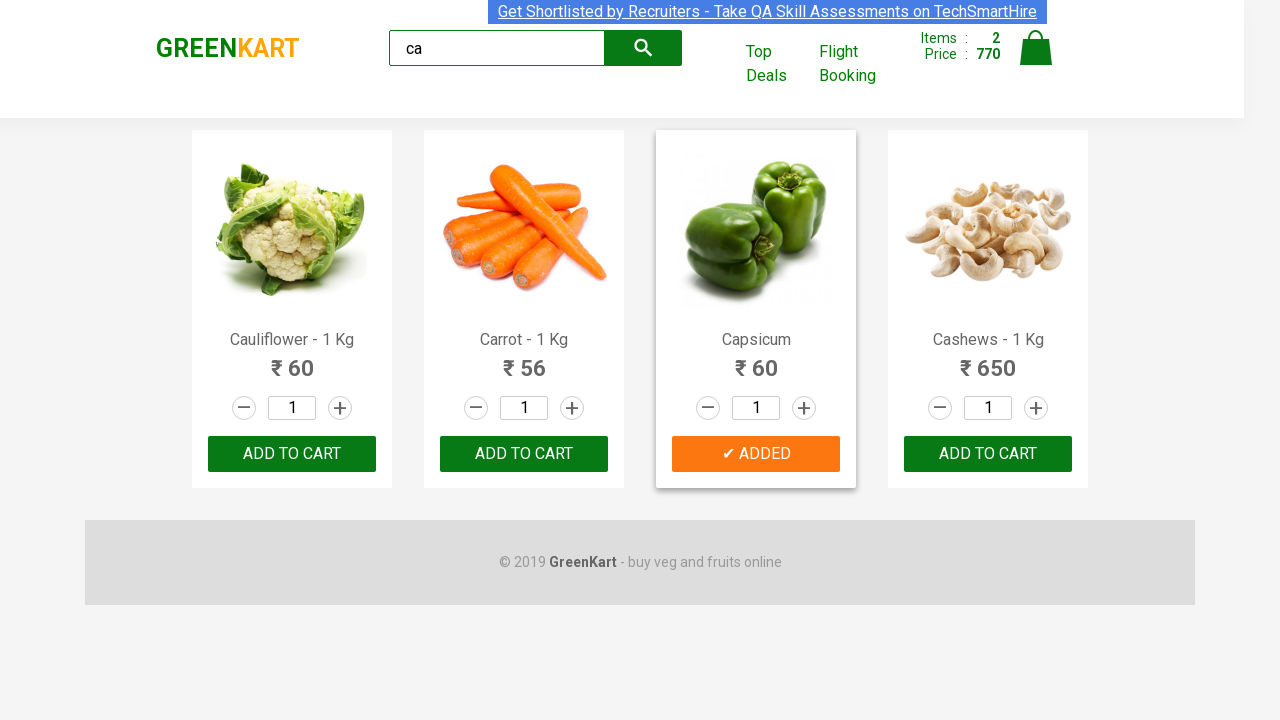